Navigates to a pricing comparison page and verifies that pricing elements are displayed correctly

Starting URL: https://supsystic.com/example/comparison-example/

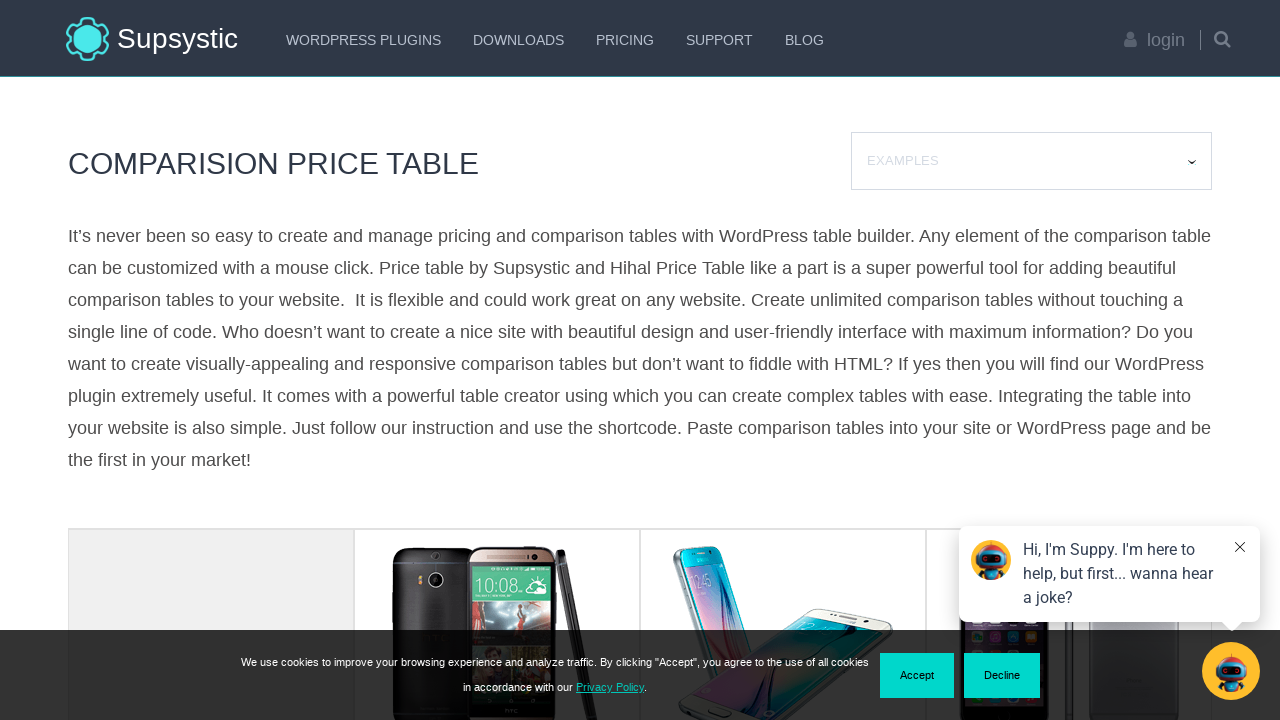

Navigated to pricing comparison page
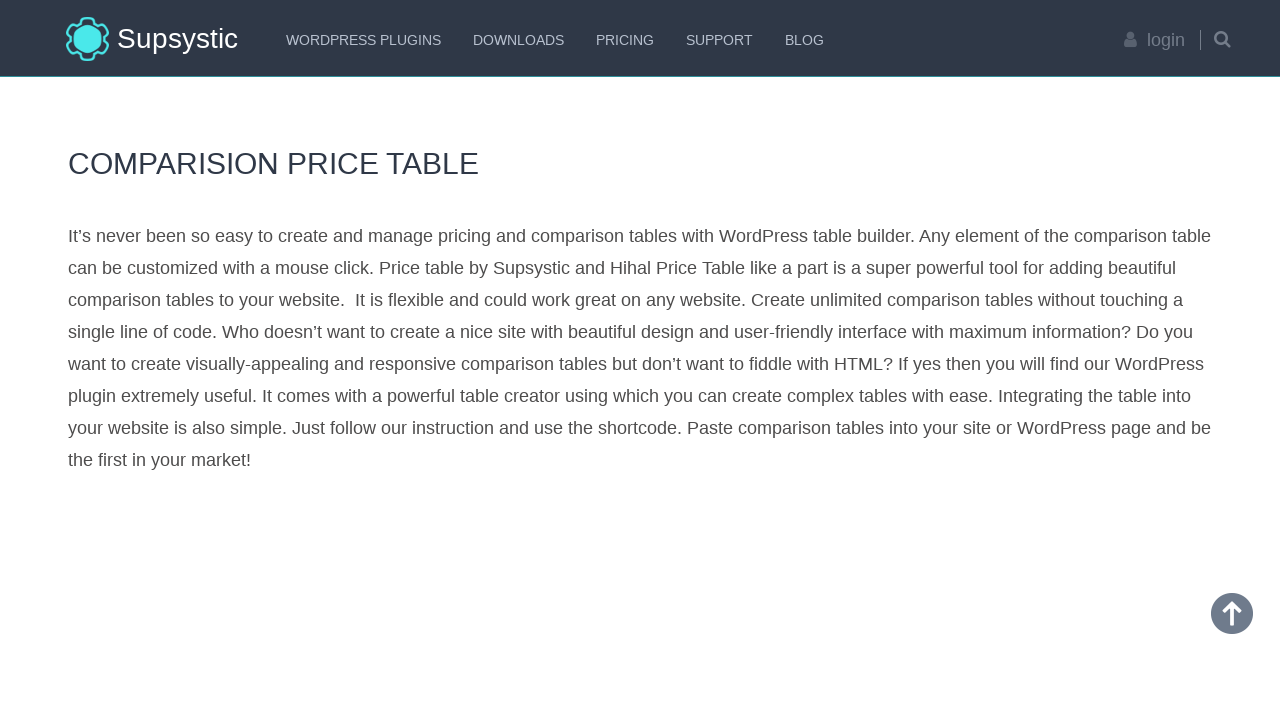

Current price element (green color #90c820) is now visible
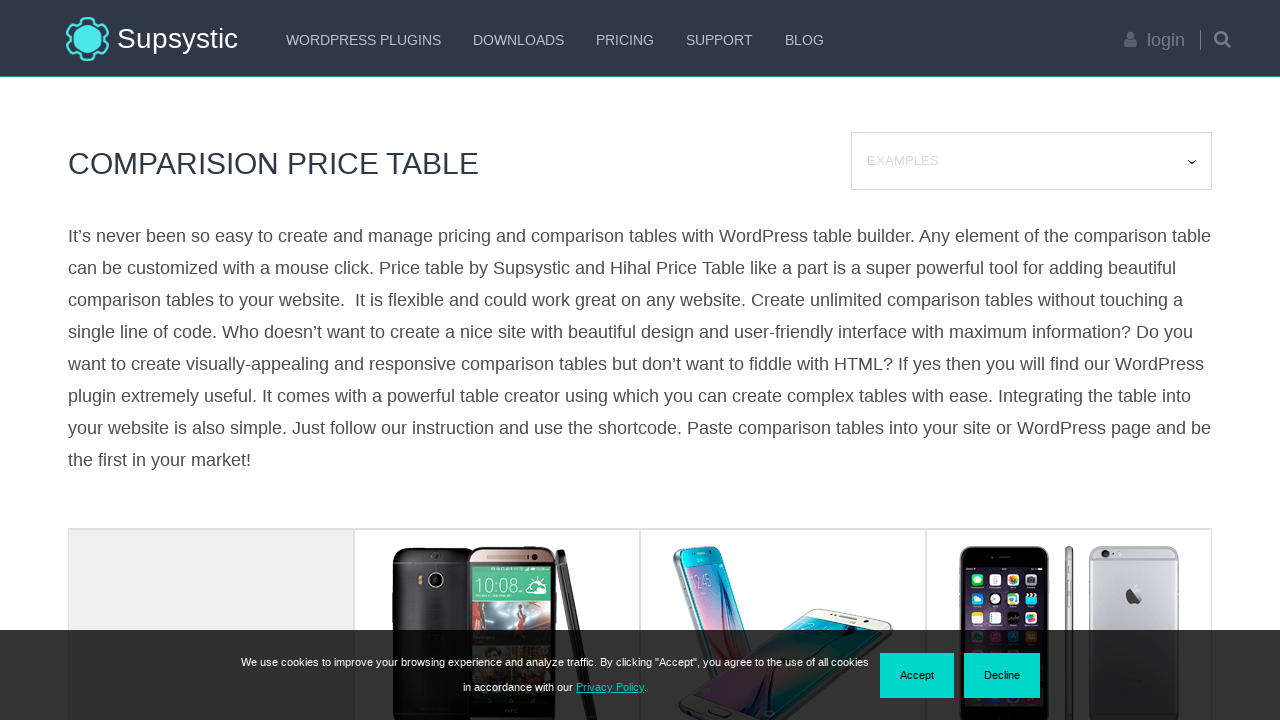

Previous price element (gray color #9d9d9d) is now visible
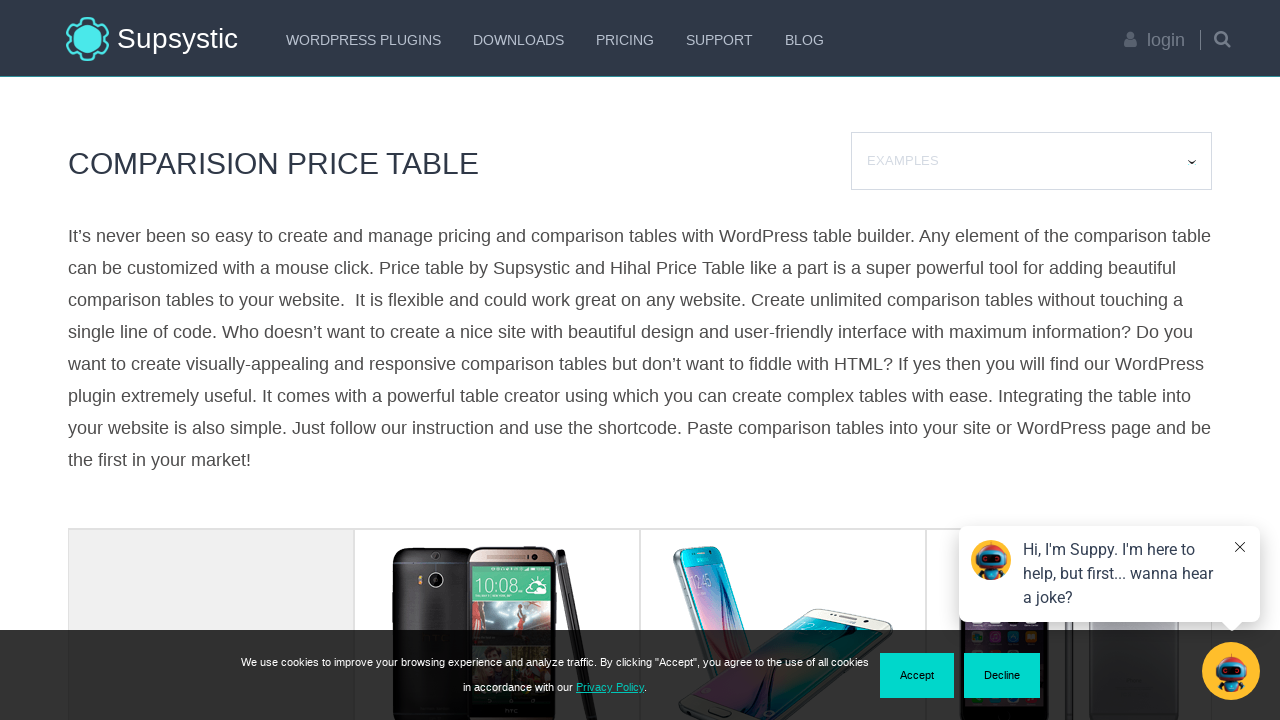

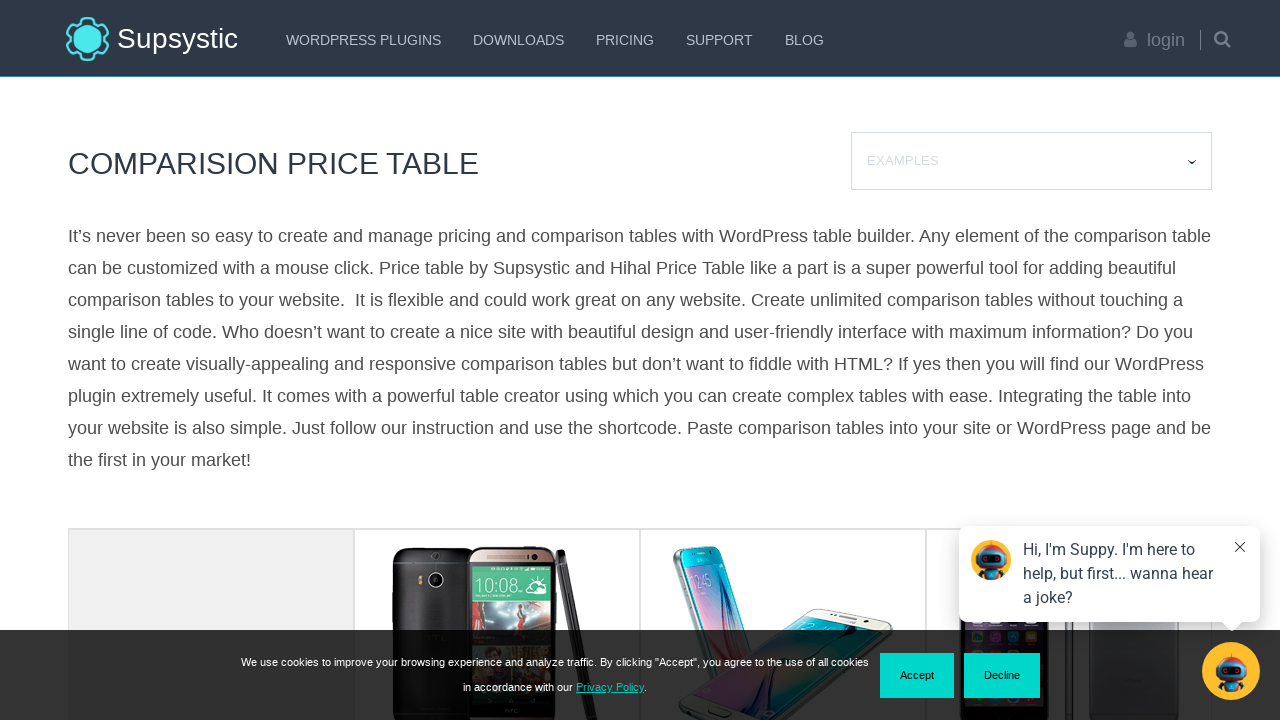